Tests a web form by selecting a dropdown option, filling a text field, and submitting the form to verify successful submission

Starting URL: https://www.selenium.dev/selenium/web/web-form.html

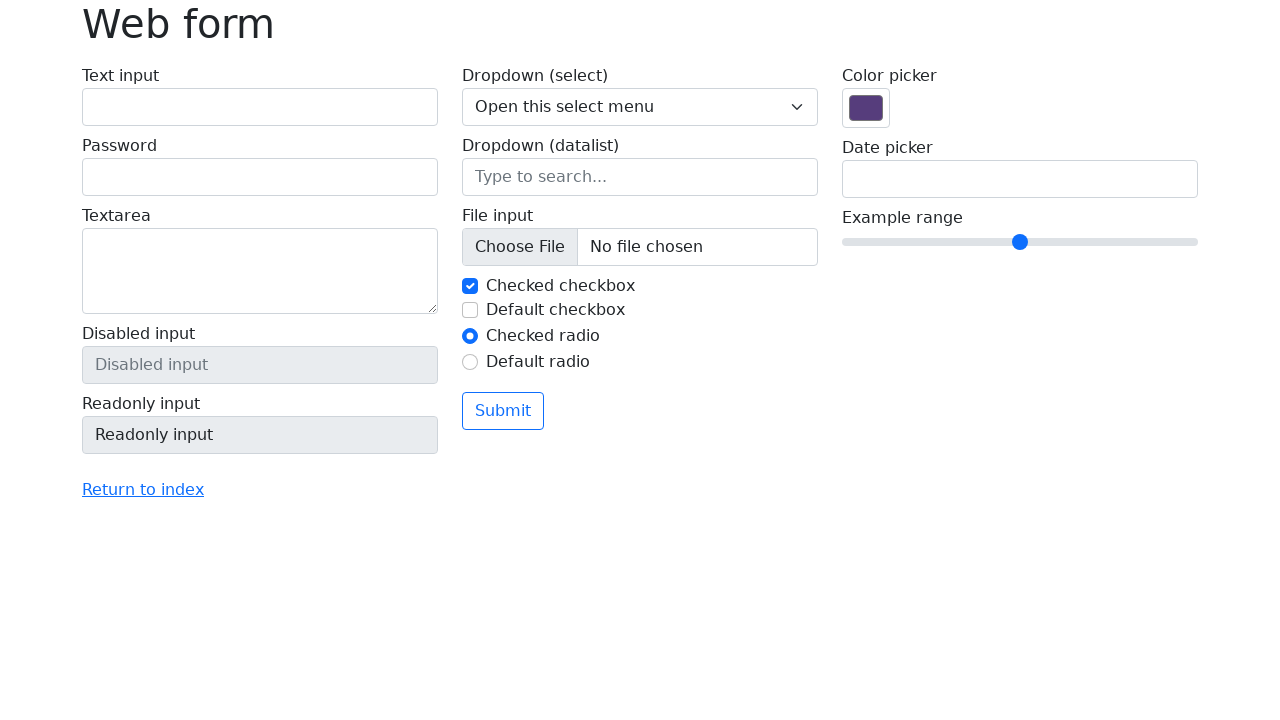

Selected third option from dropdown menu on select[name='my-select']
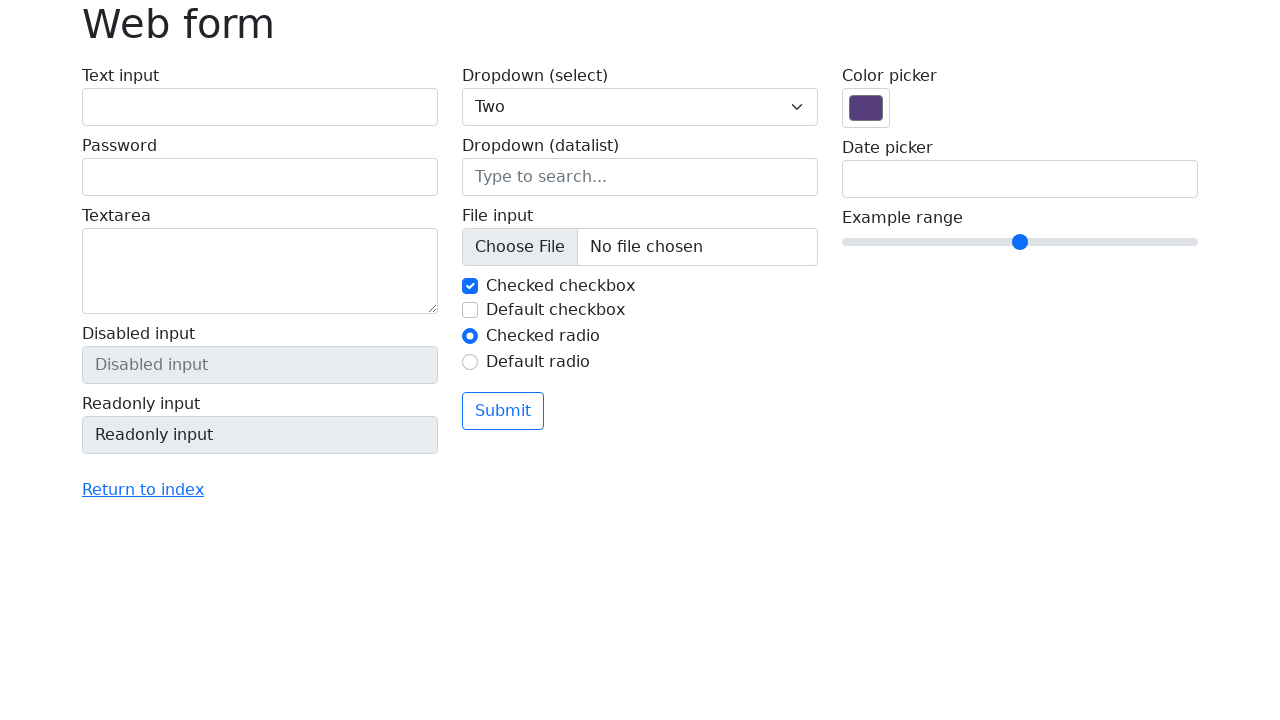

Filled text input field with 'Selenium' on input[name='my-text']
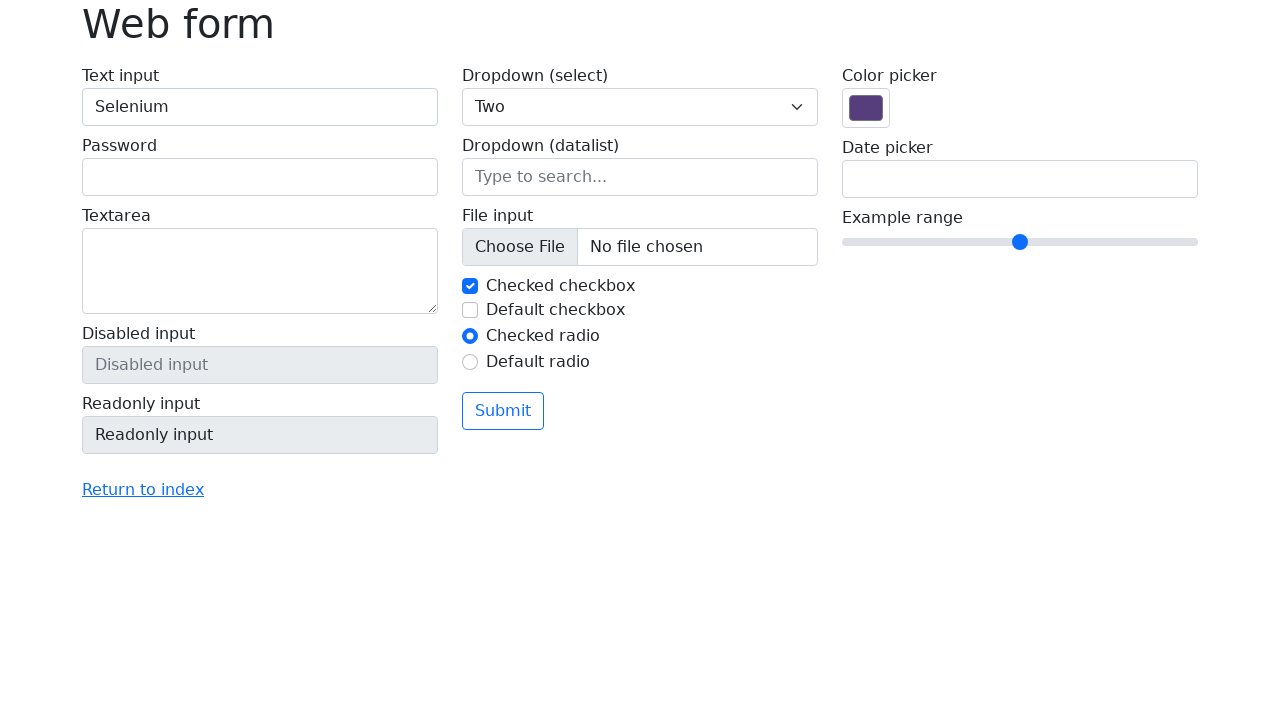

Clicked submit button at (503, 411) on button
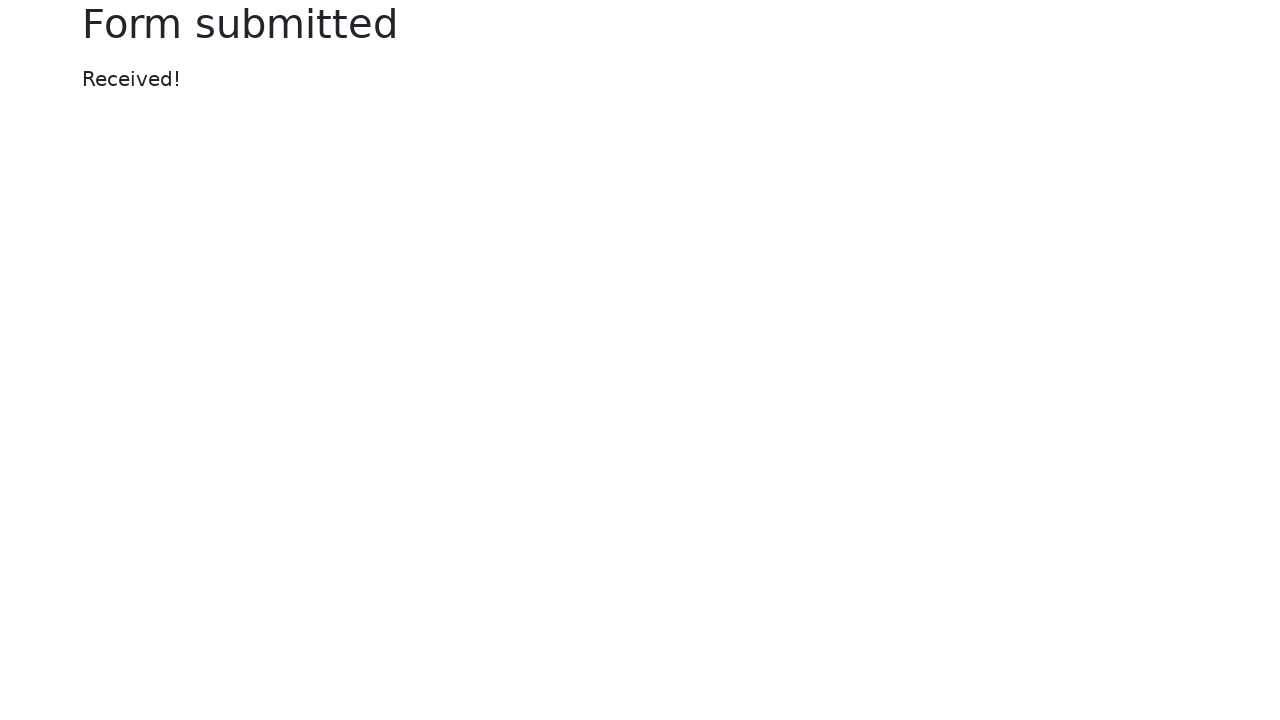

Success message appeared, form submitted successfully
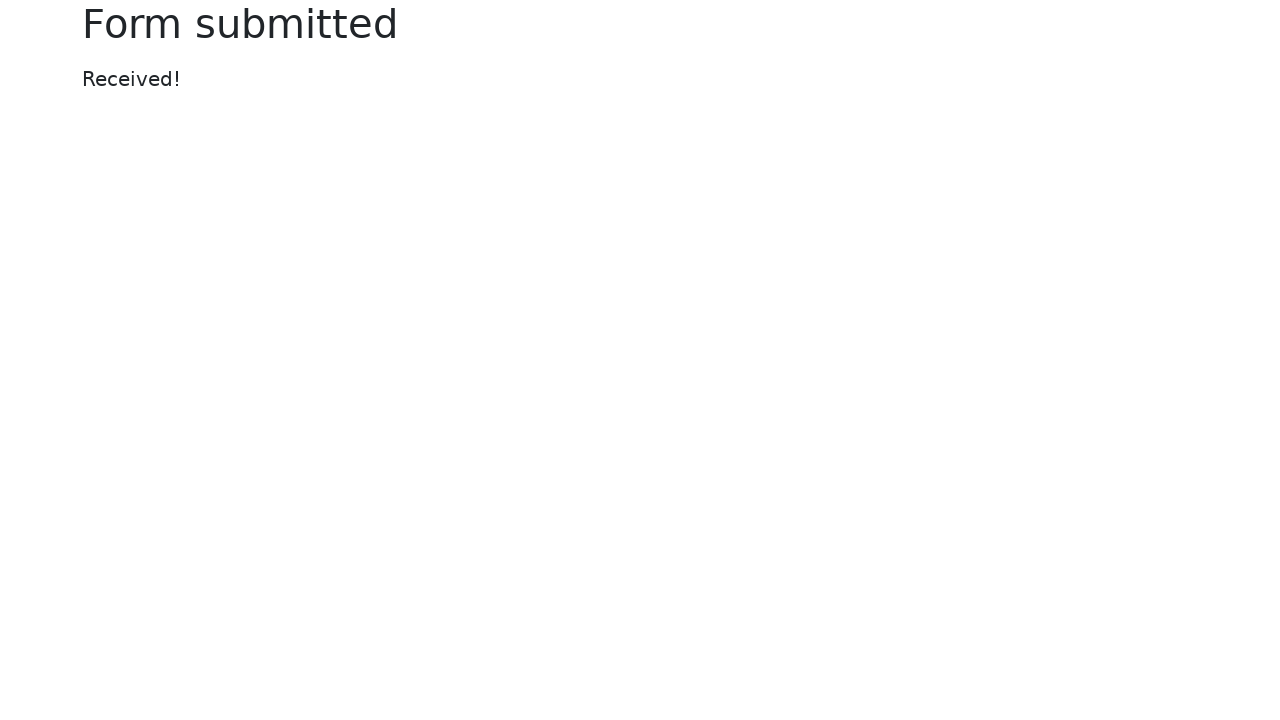

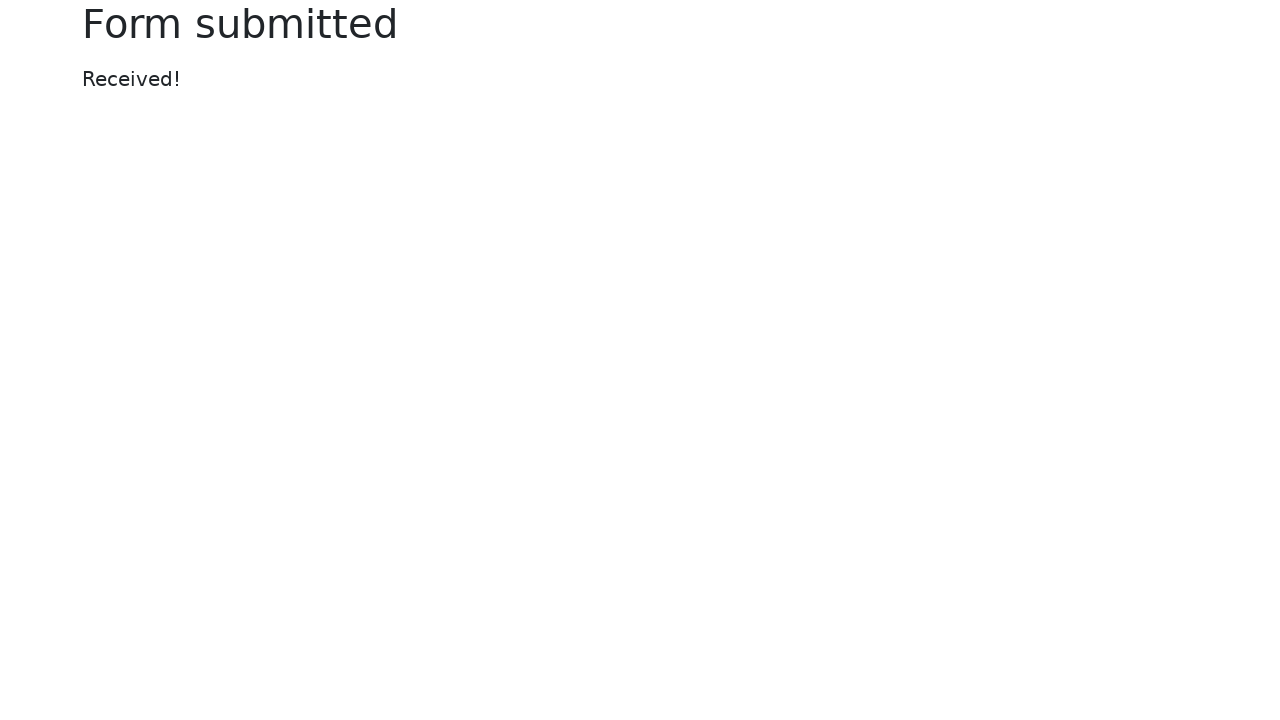